Tests page scrolling functionality on a large page

Starting URL: http://the-internet.herokuapp.com/large

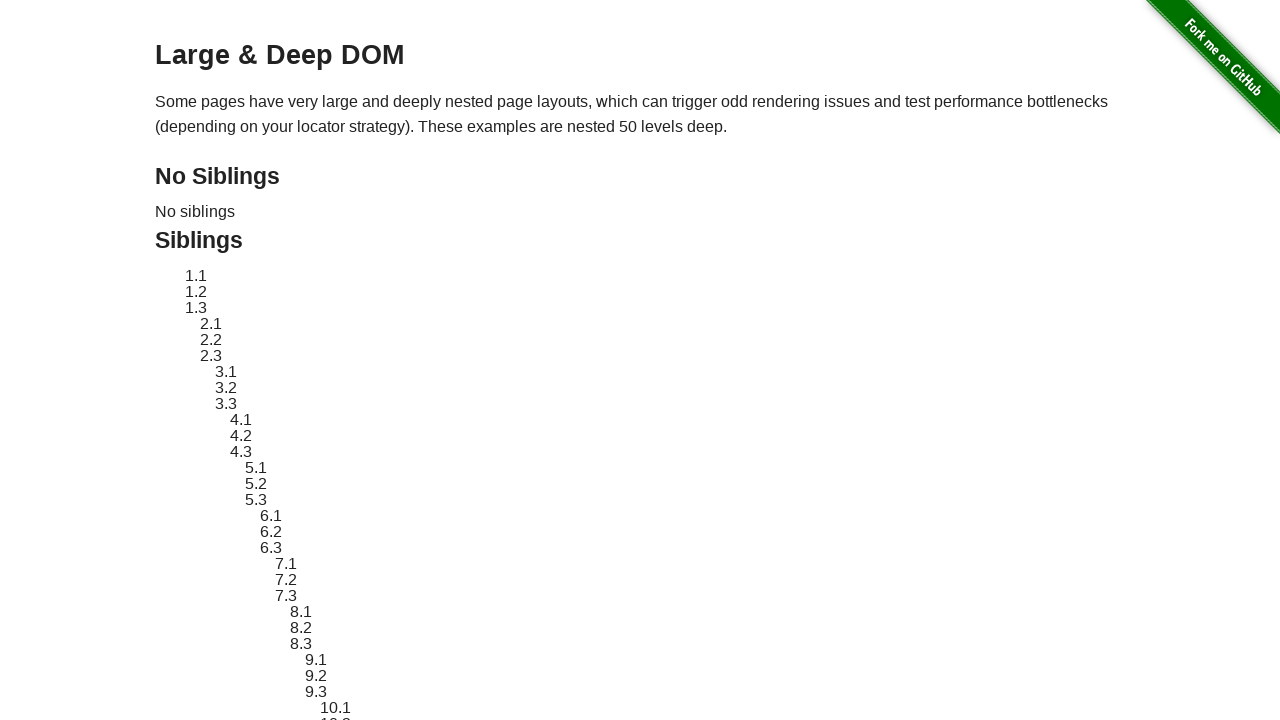

Scrolled down by 250 pixels
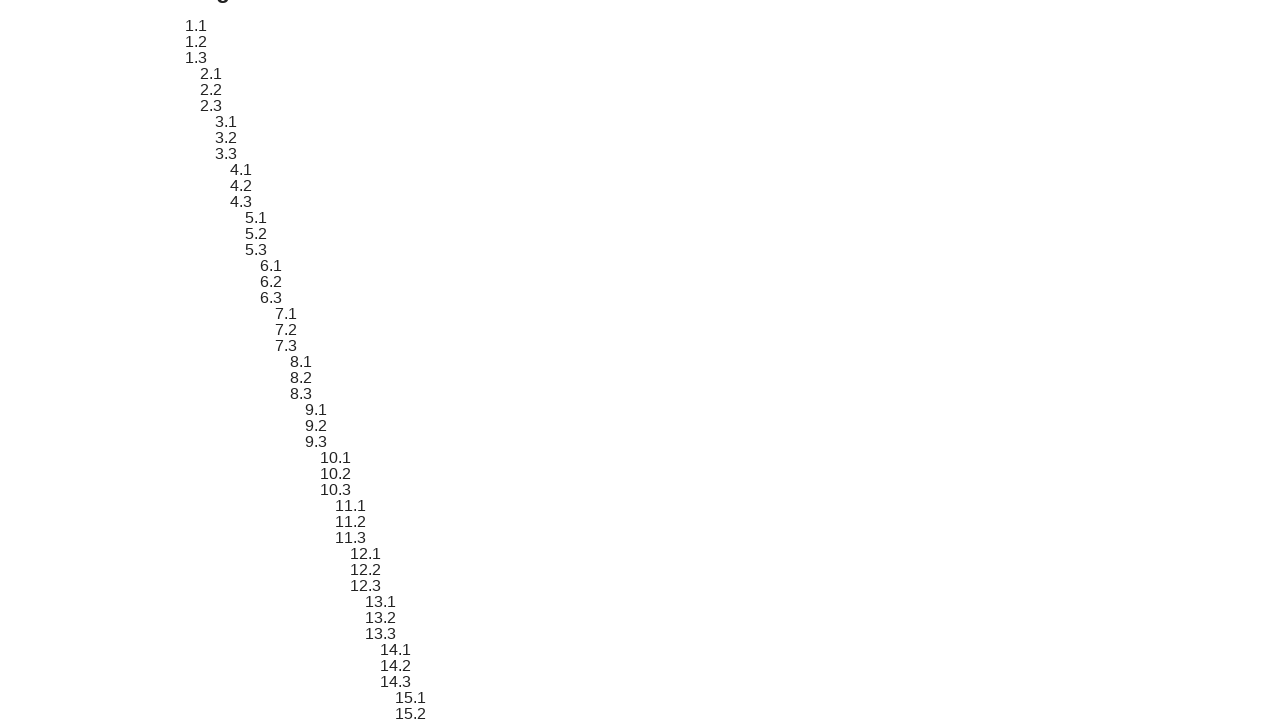

Waited 2 seconds for scroll effect to be visible
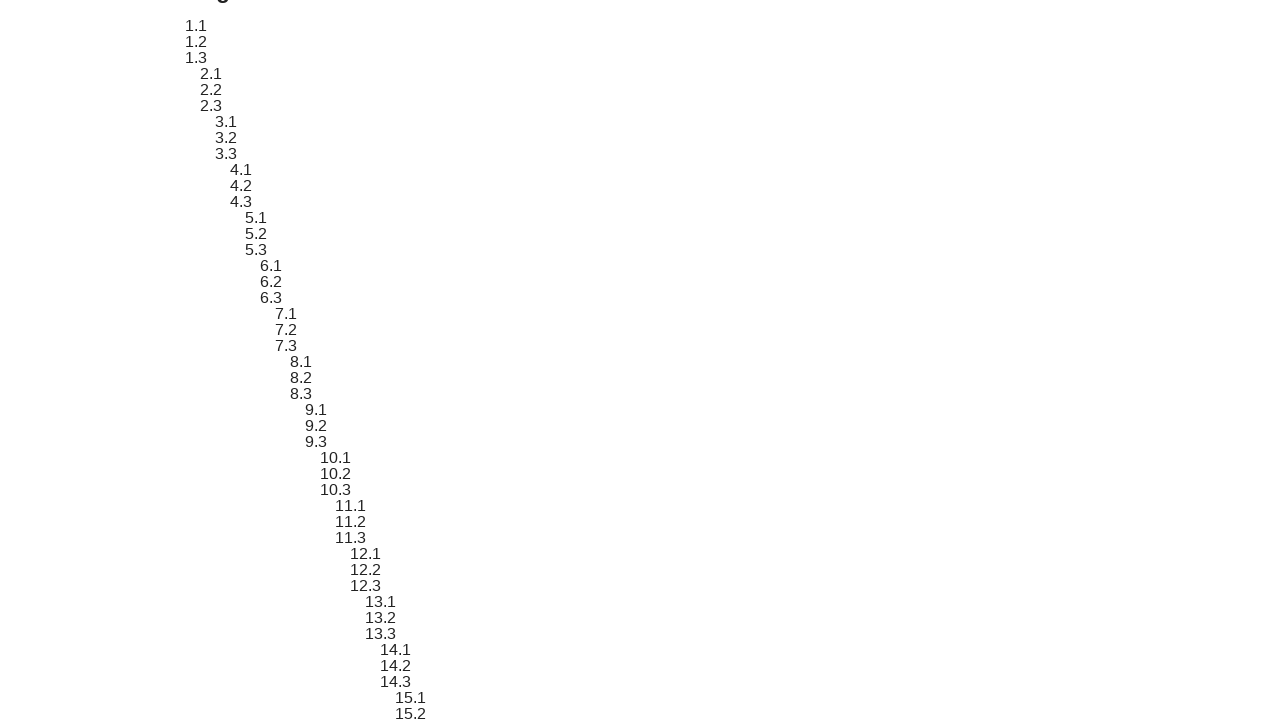

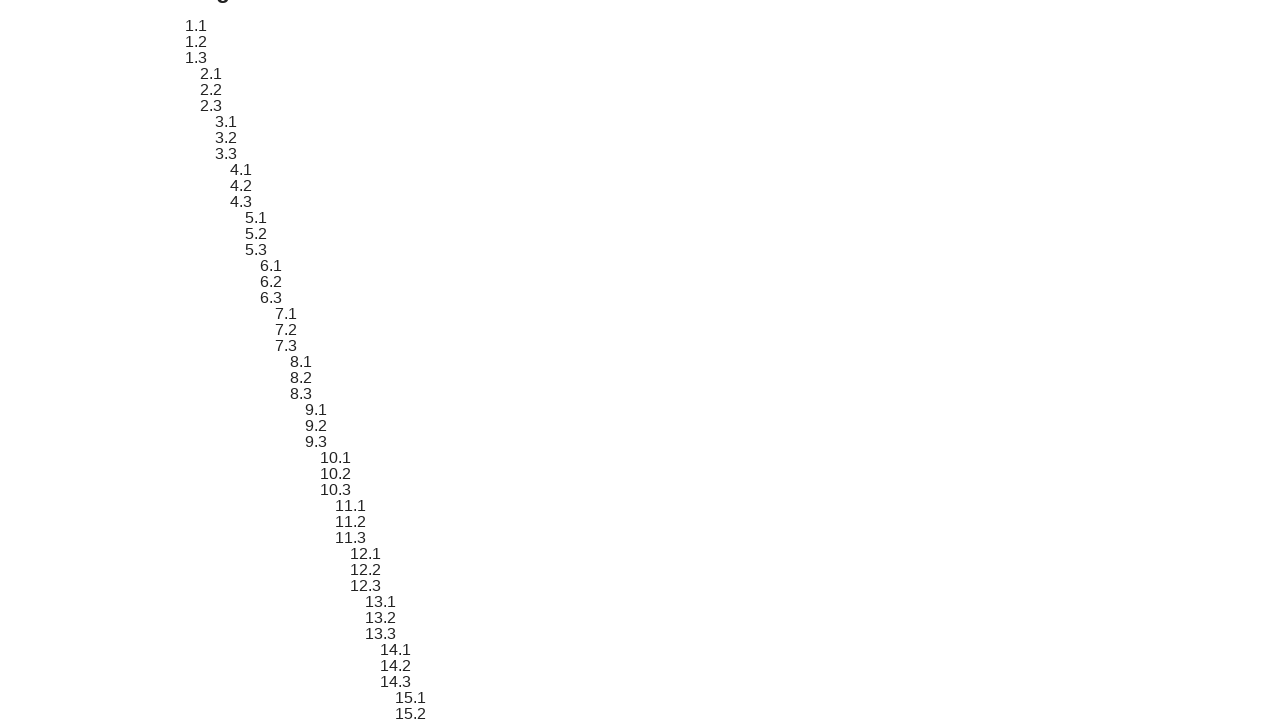